Tests that clicking Clear completed removes completed items from the list

Starting URL: https://demo.playwright.dev/todomvc

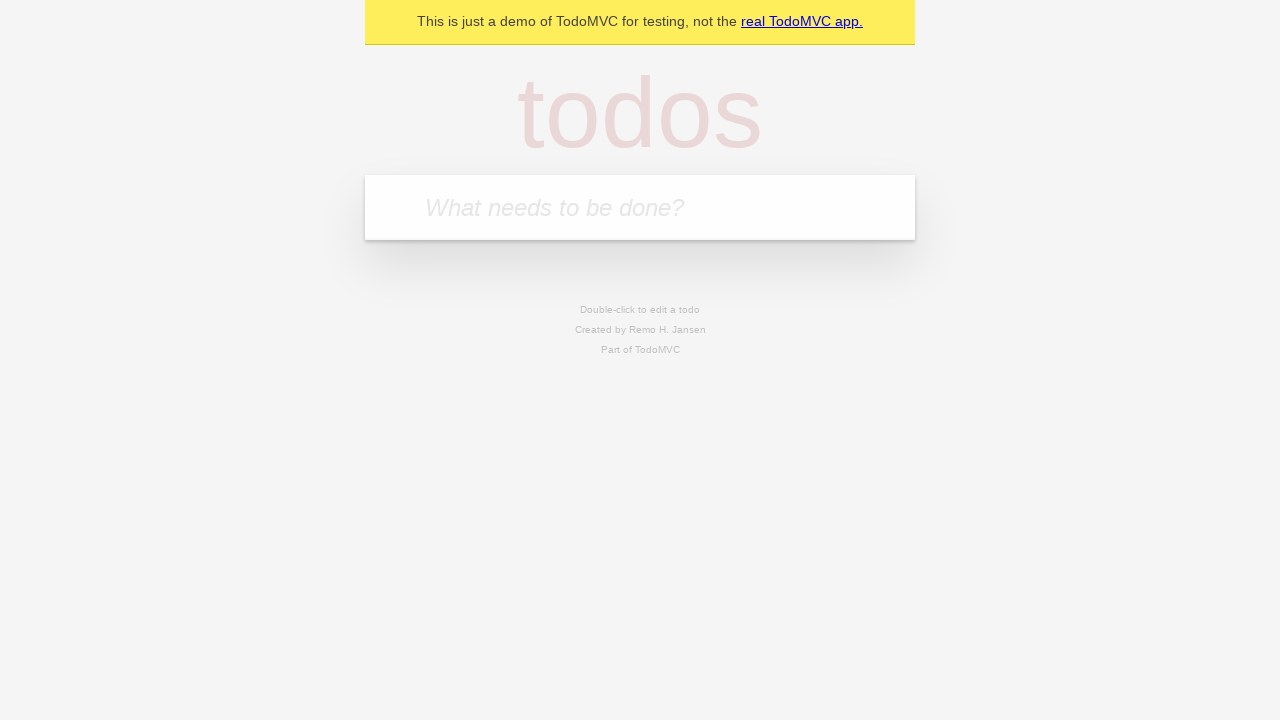

Filled todo input with 'buy some cheese' on internal:attr=[placeholder="What needs to be done?"i]
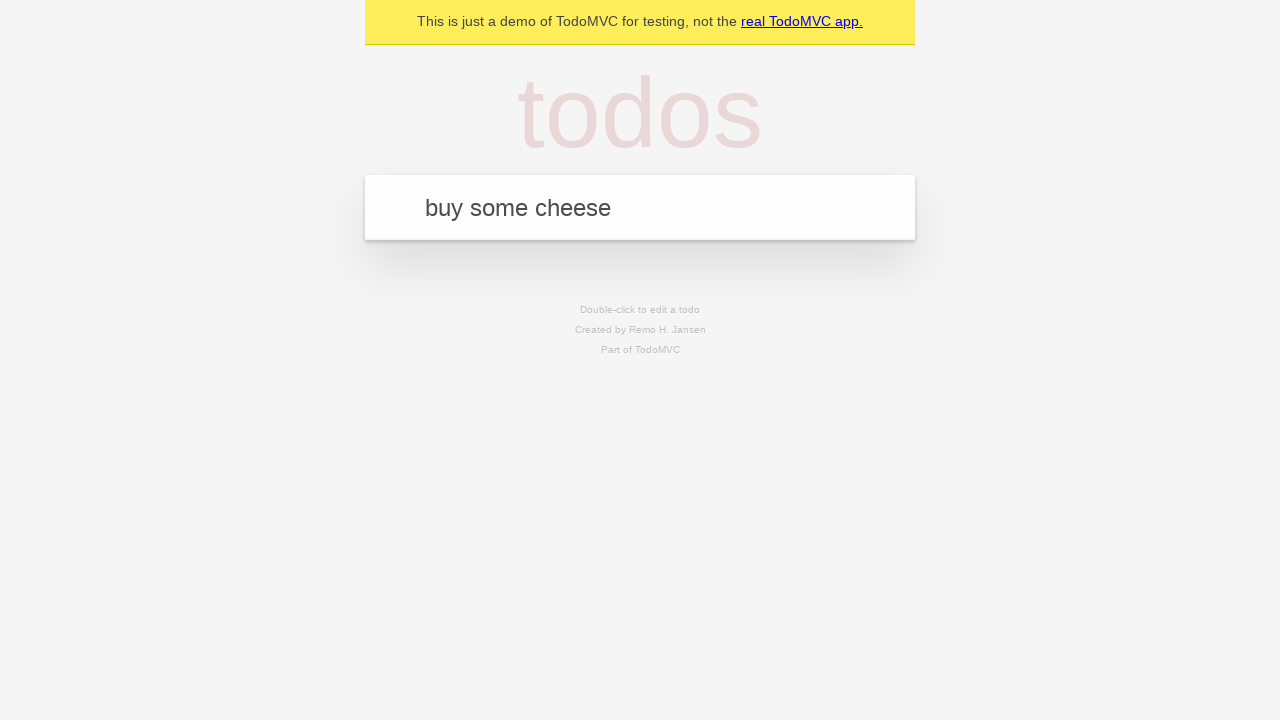

Pressed Enter to create todo 'buy some cheese' on internal:attr=[placeholder="What needs to be done?"i]
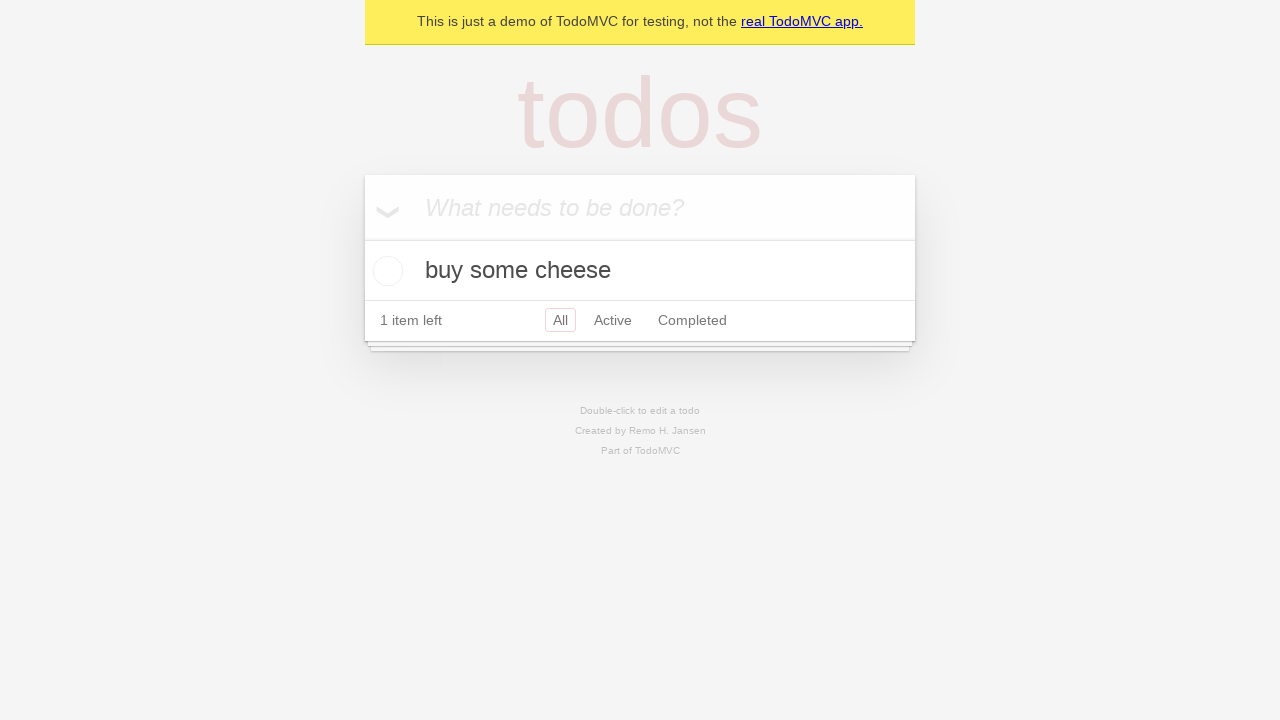

Filled todo input with 'feed the cat' on internal:attr=[placeholder="What needs to be done?"i]
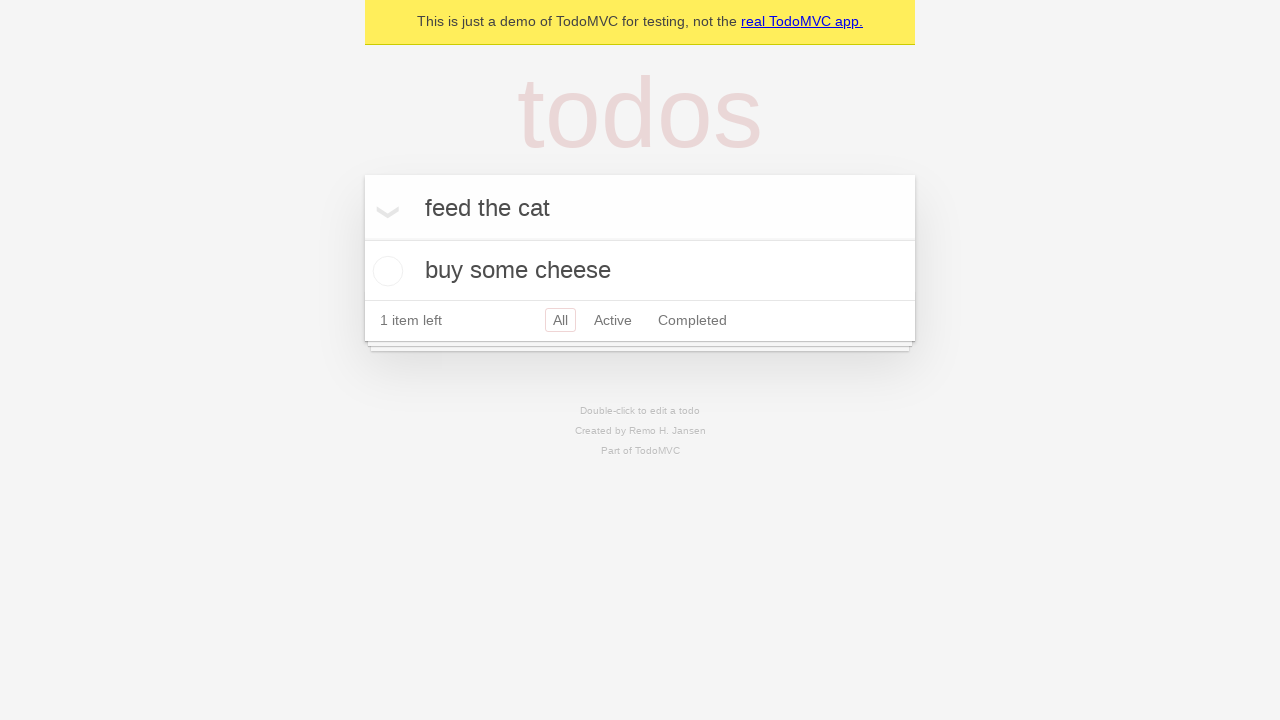

Pressed Enter to create todo 'feed the cat' on internal:attr=[placeholder="What needs to be done?"i]
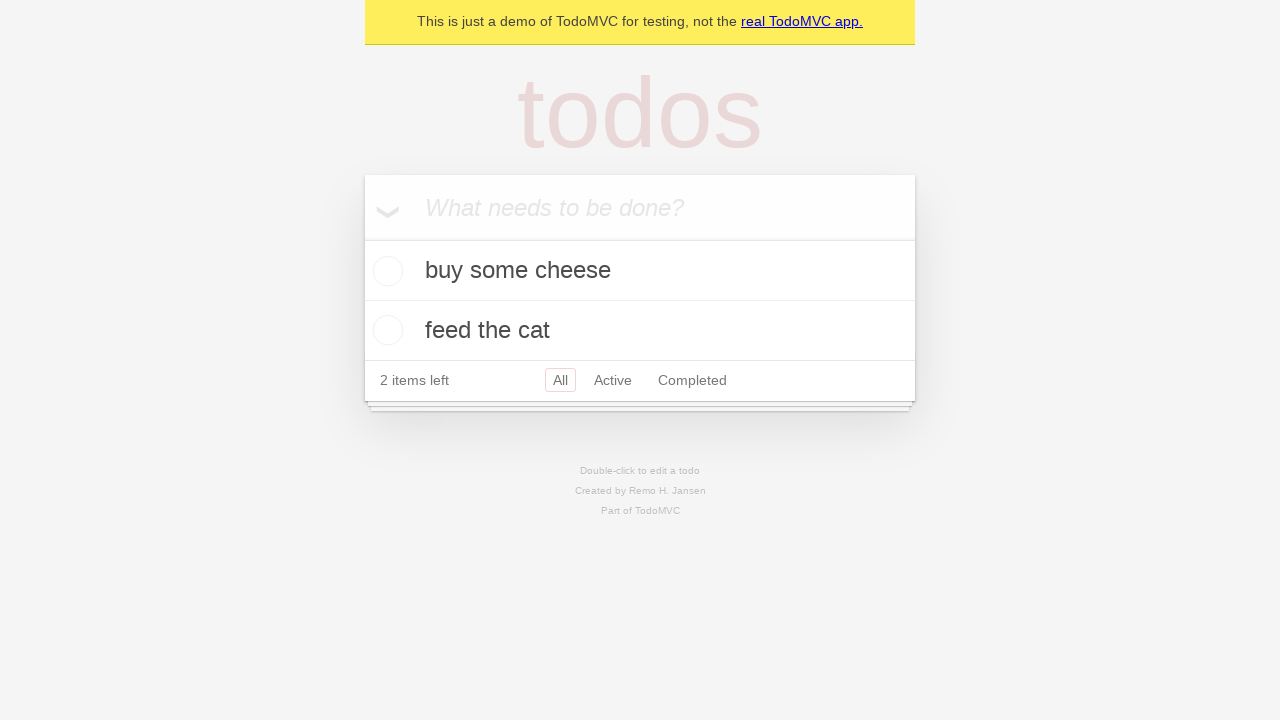

Filled todo input with 'book a doctors appointment' on internal:attr=[placeholder="What needs to be done?"i]
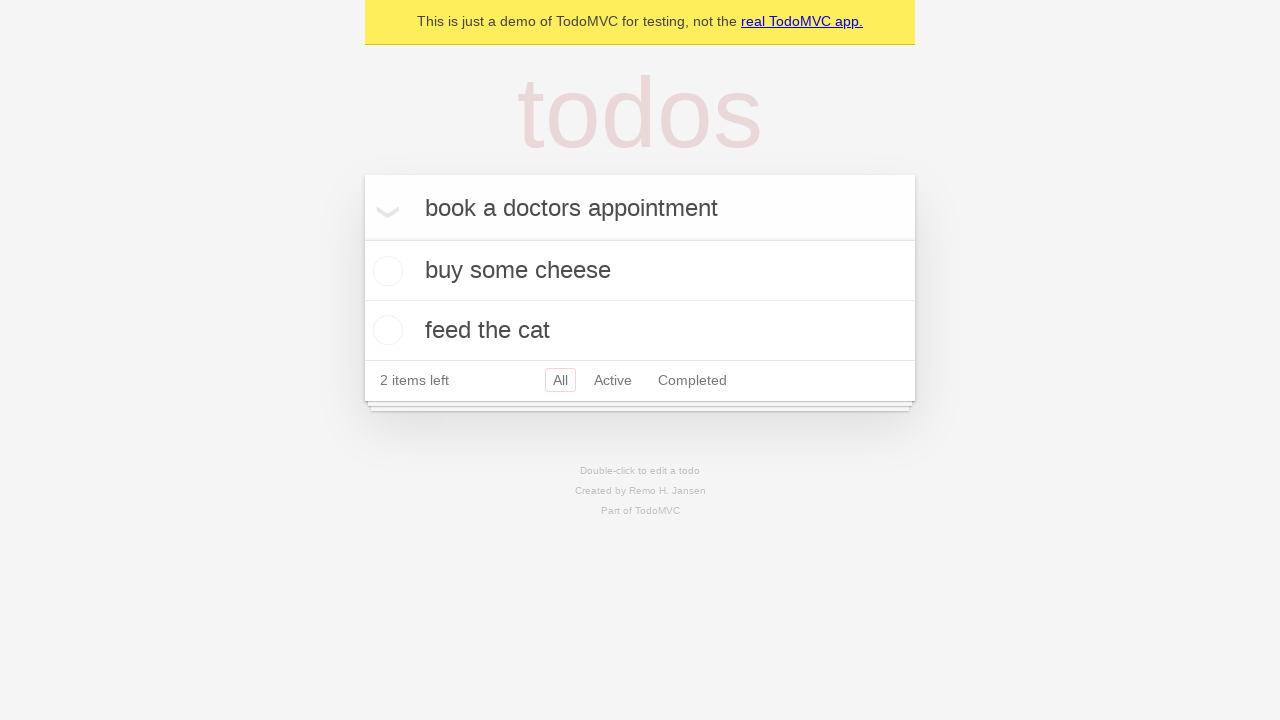

Pressed Enter to create todo 'book a doctors appointment' on internal:attr=[placeholder="What needs to be done?"i]
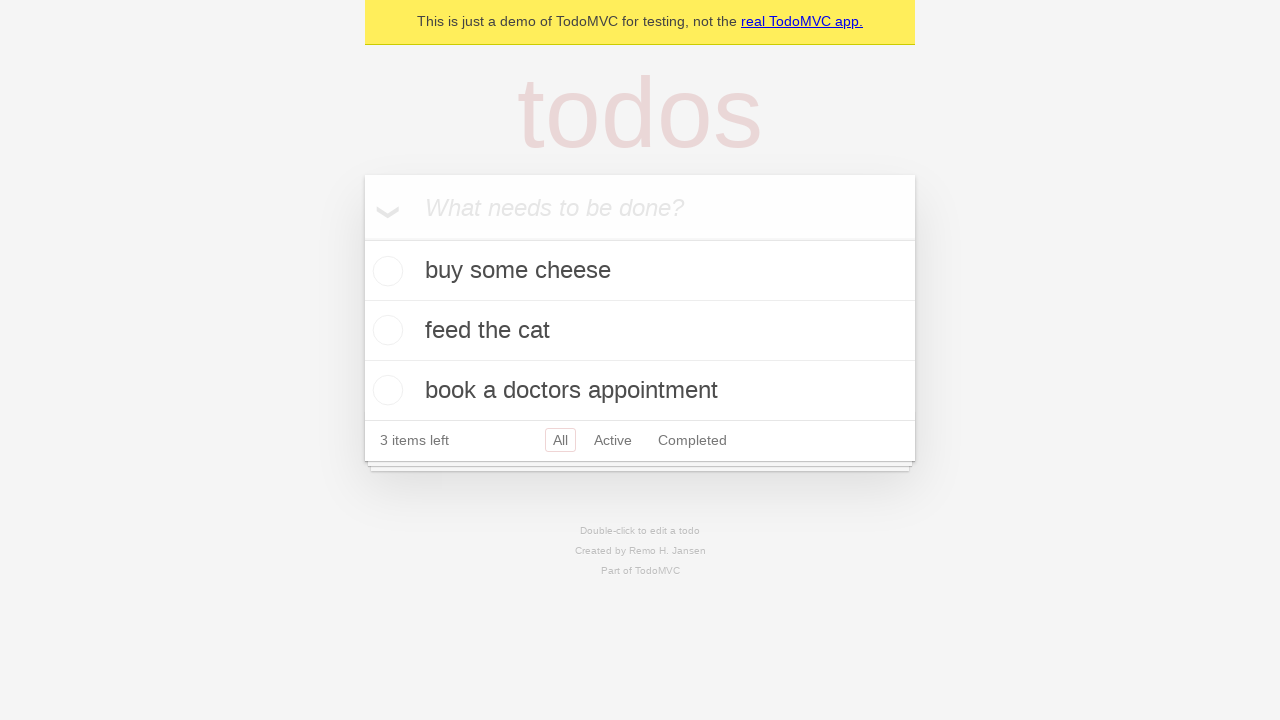

Located all todo items on the page
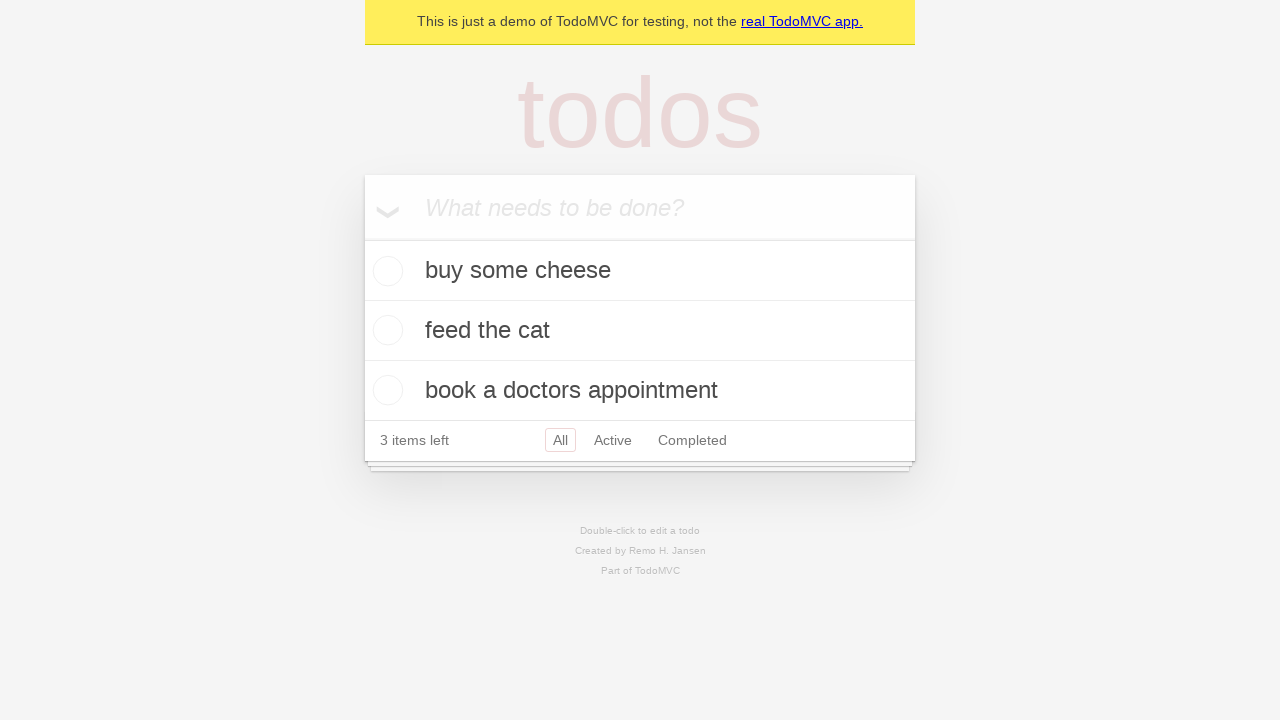

Checked the second todo item as completed at (385, 330) on internal:testid=[data-testid="todo-item"s] >> nth=1 >> internal:role=checkbox
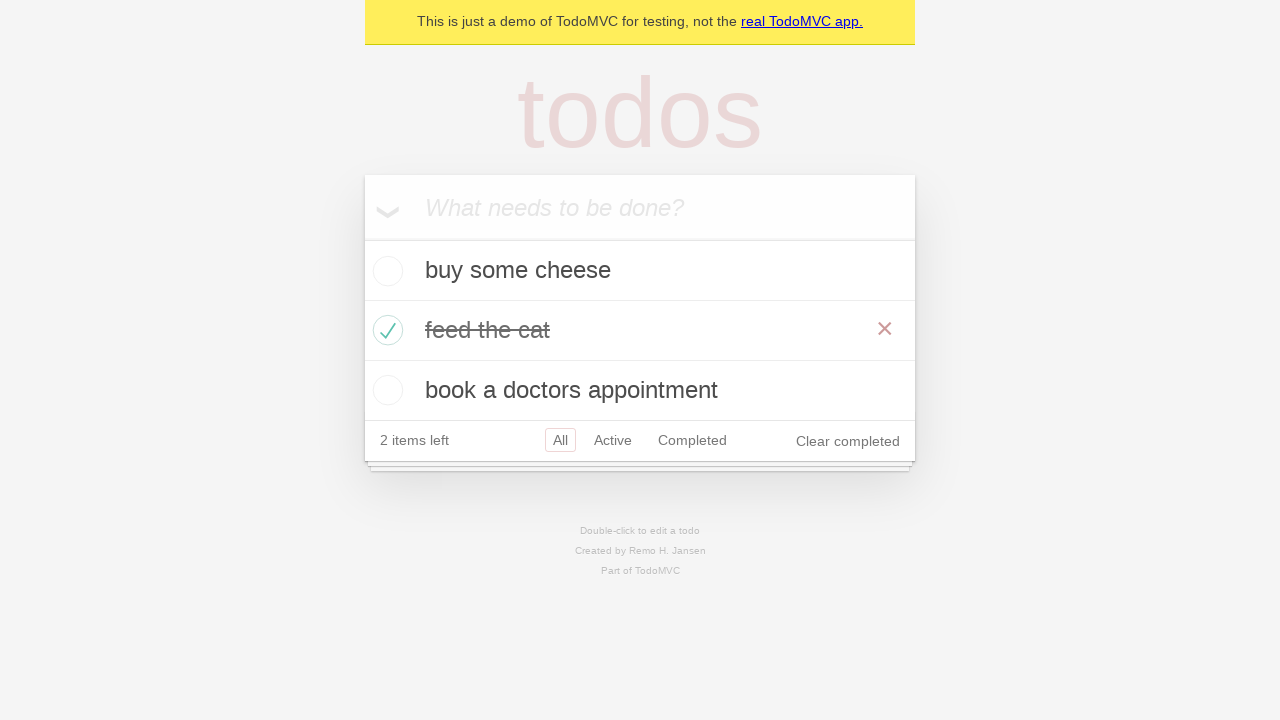

Clicked 'Clear completed' button to remove completed items at (848, 441) on internal:role=button[name="Clear completed"i]
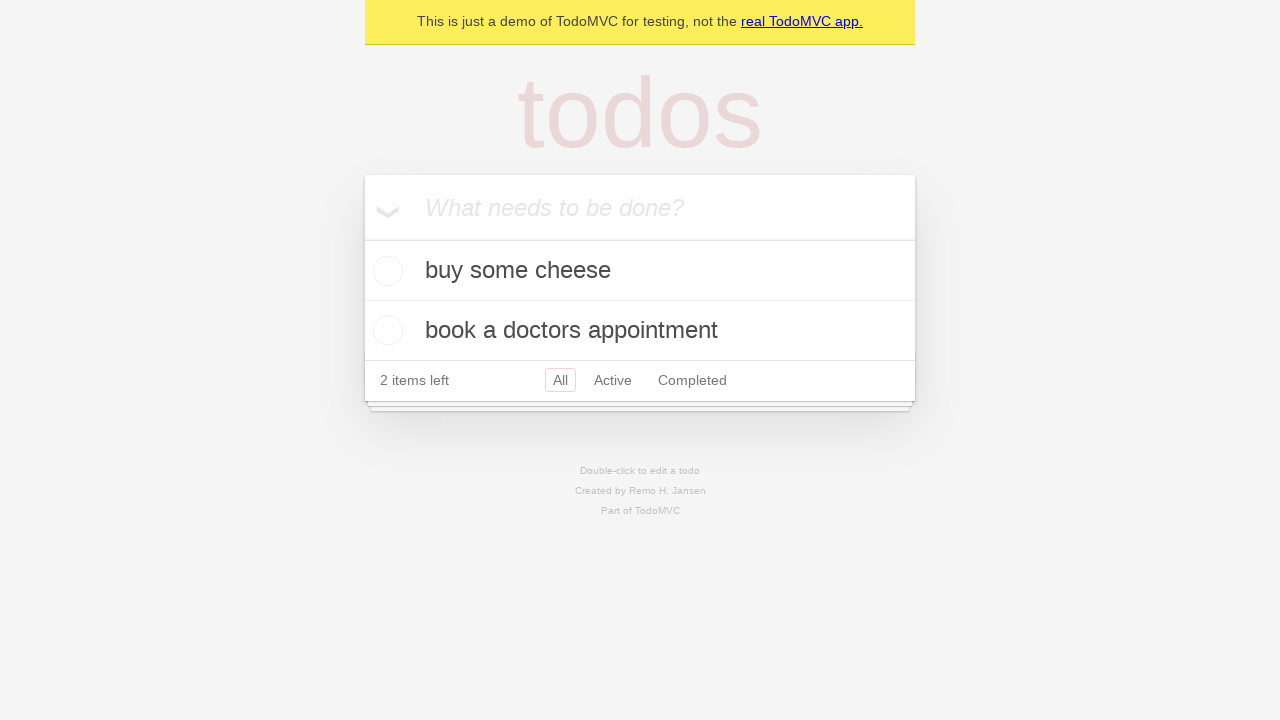

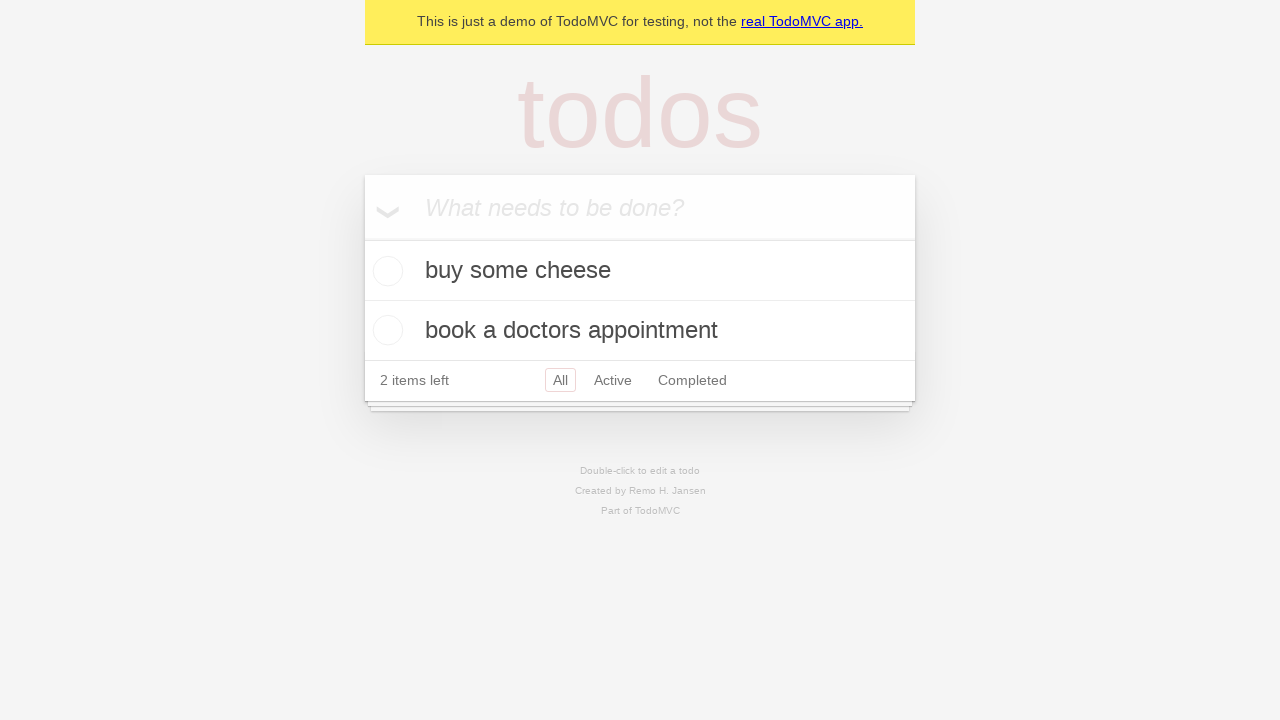